Navigates to a test automation practice blog and clicks on a male gender radio button after waiting for it to be clickable

Starting URL: https://testautomationpractice.blogspot.com/

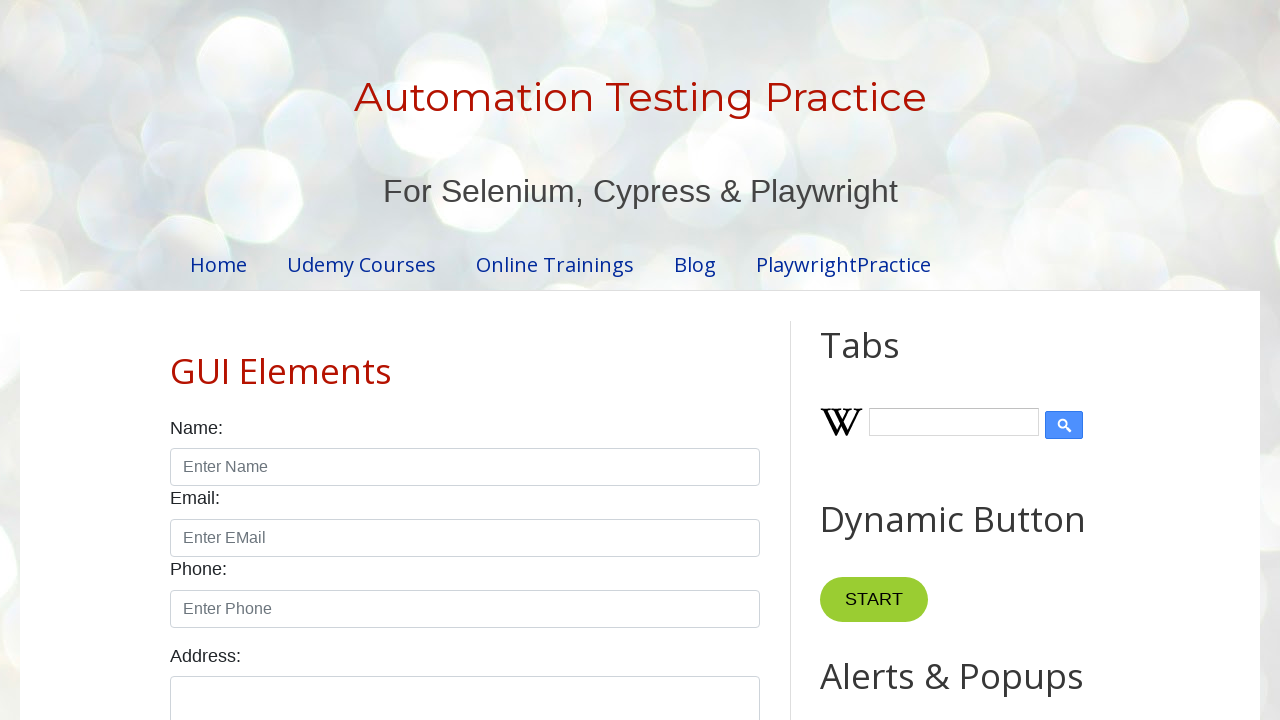

Navigated to test automation practice blog
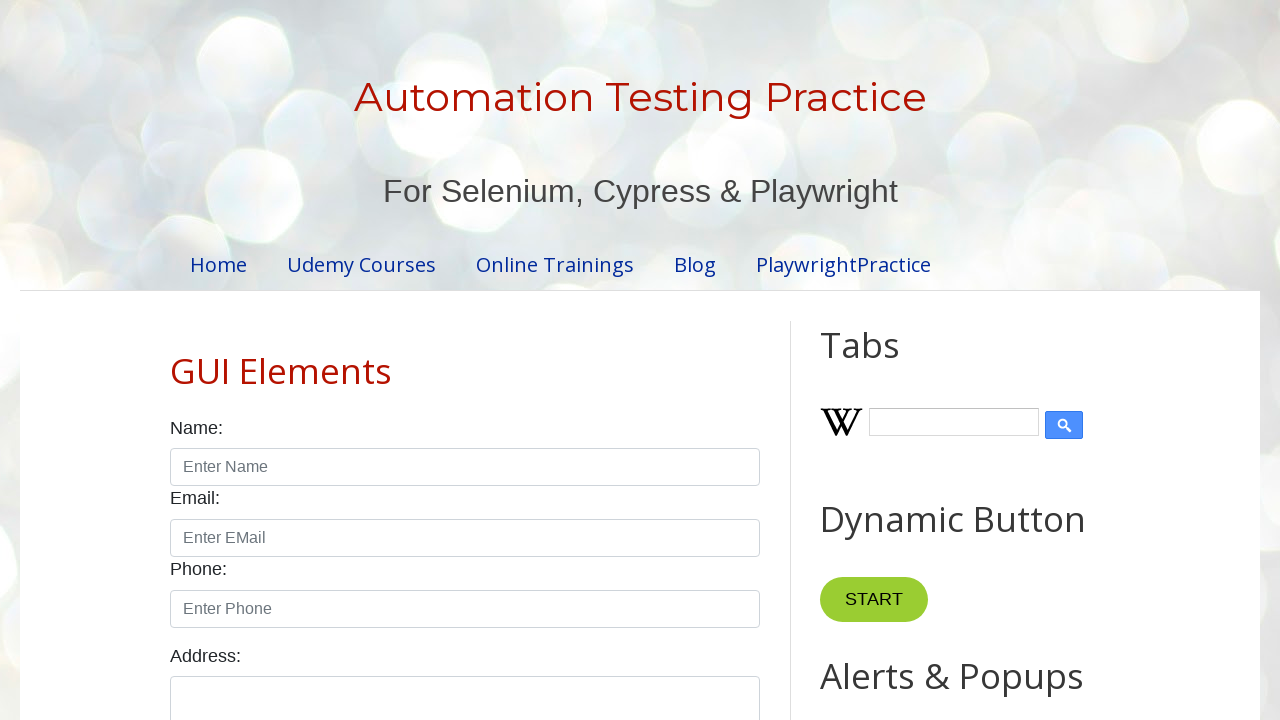

Waited for male gender radio button to be visible
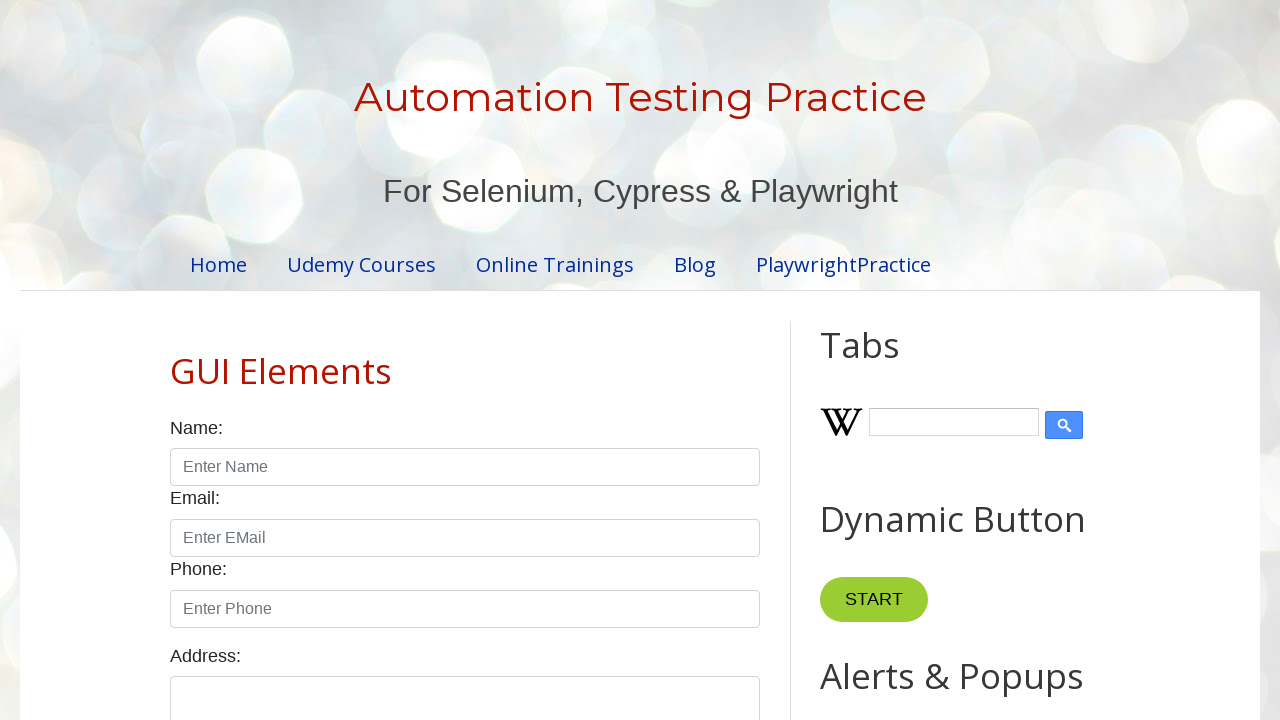

Clicked on male gender radio button at (176, 360) on #male
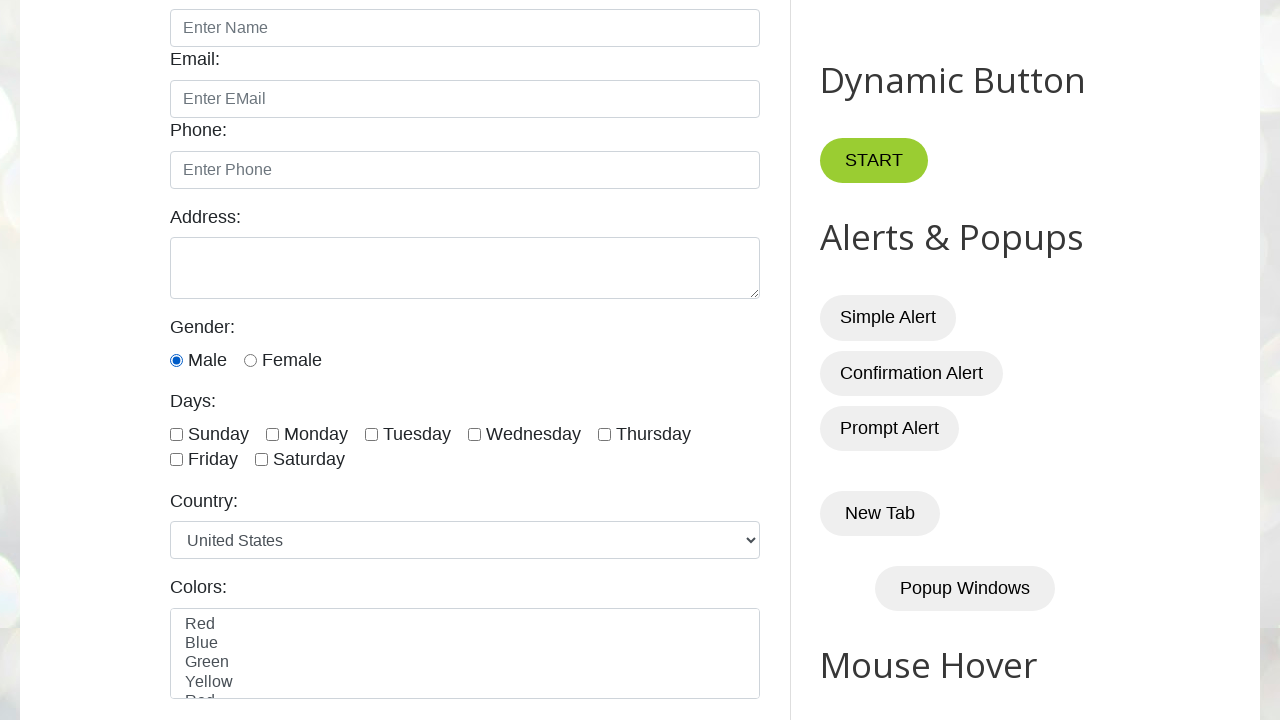

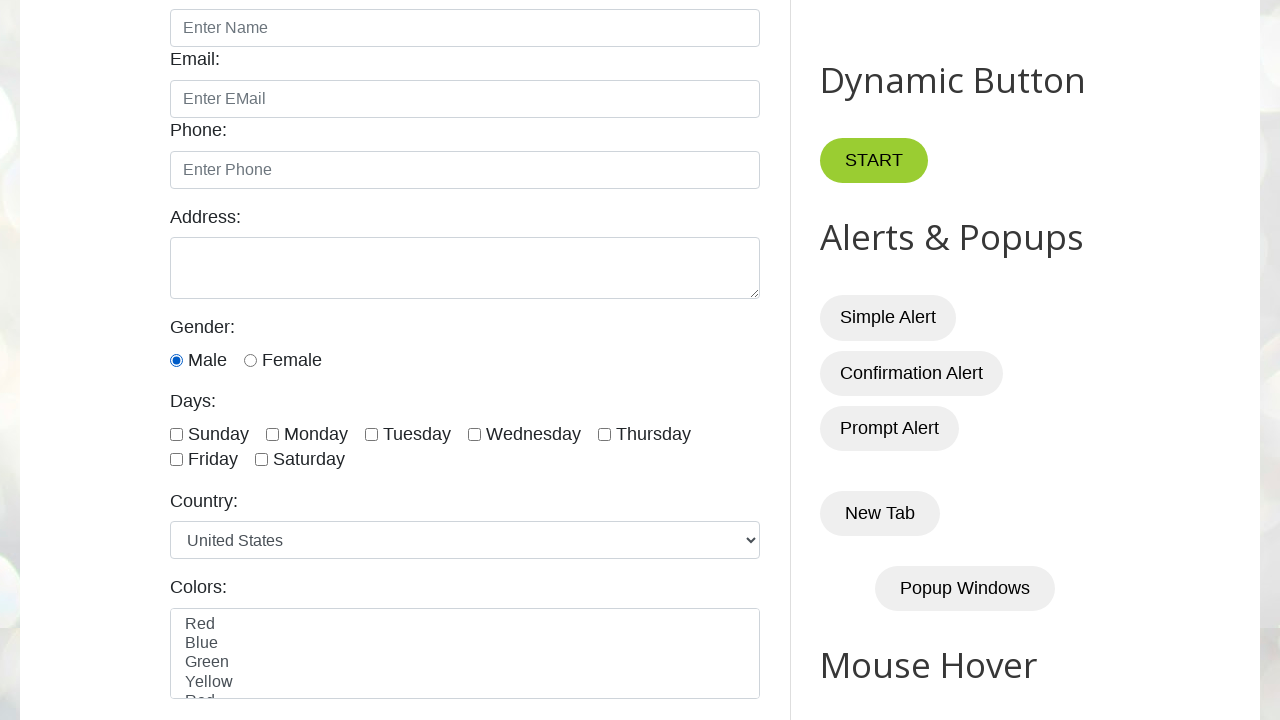